Tests a student application by entering a student ID in a dialog box, clicking OK, and then navigating through the interface using keyboard inputs (Tab and Enter keys).

Starting URL: https://live.monetanalytics.com/stu_proc/student.html#

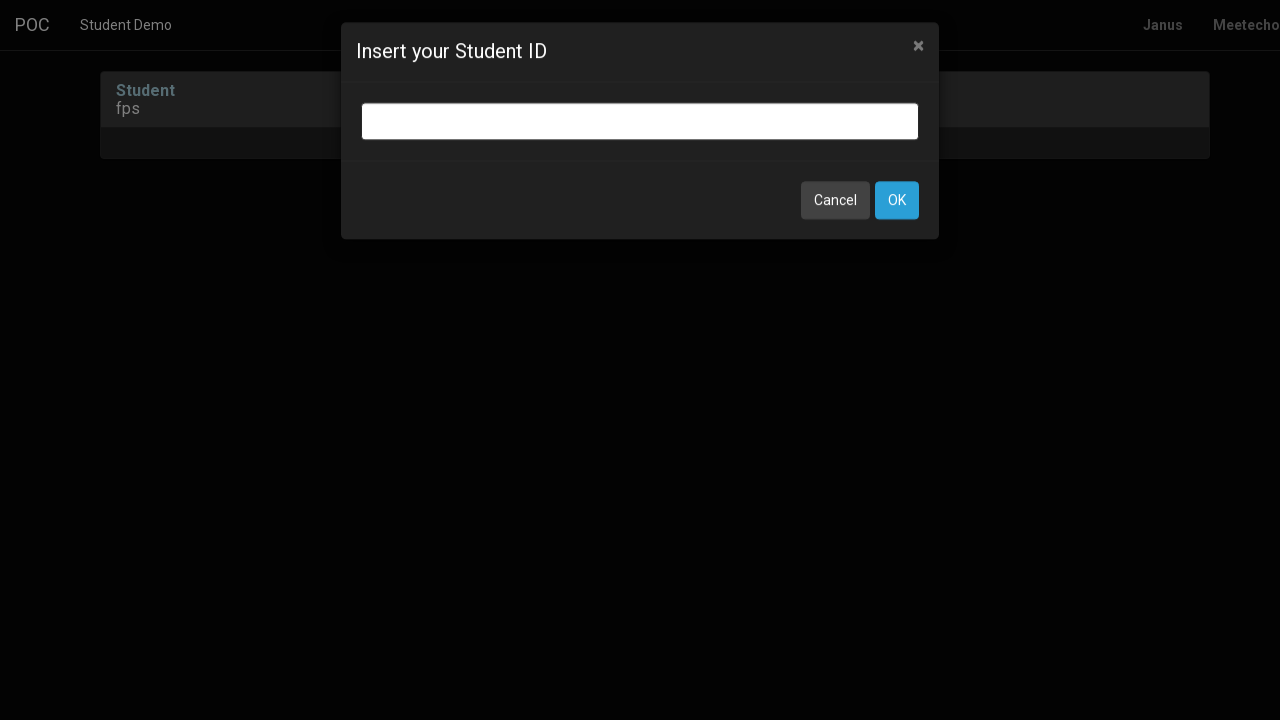

Filled student ID 'AW-2' in the dialog box on input.bootbox-input.bootbox-input-text.form-control
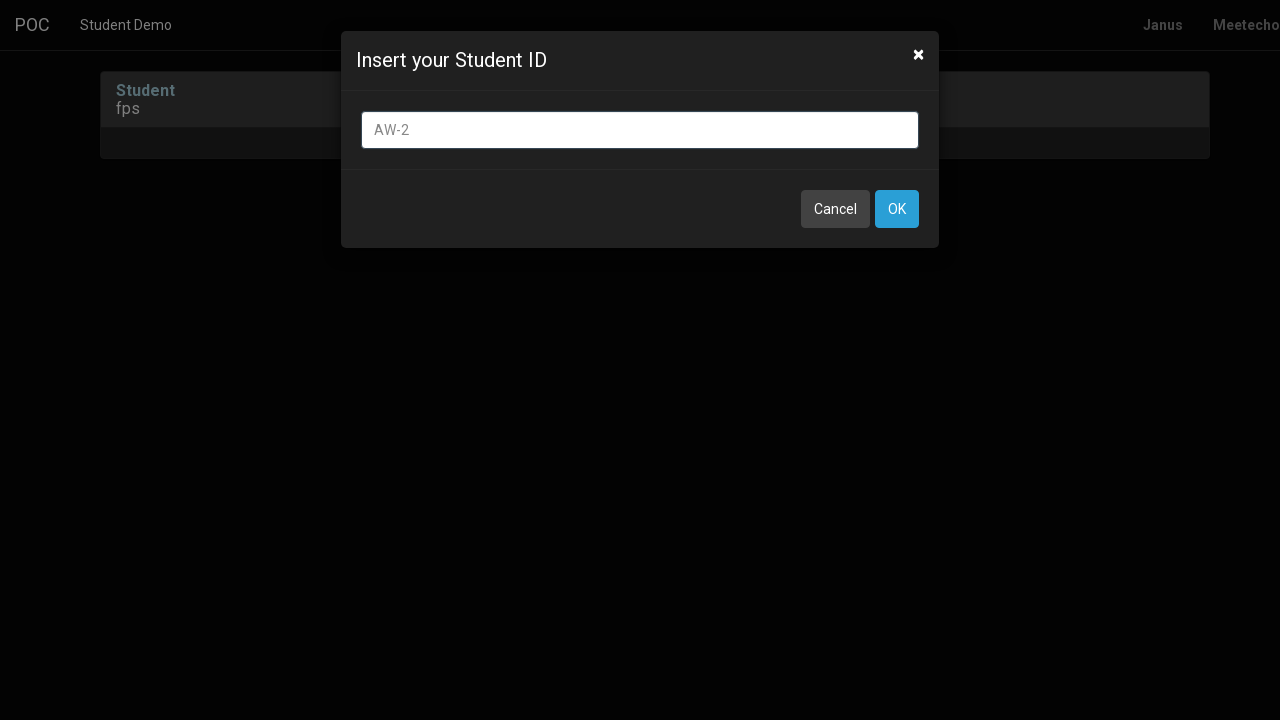

Clicked OK button to confirm student ID at (897, 209) on button:has-text('OK')
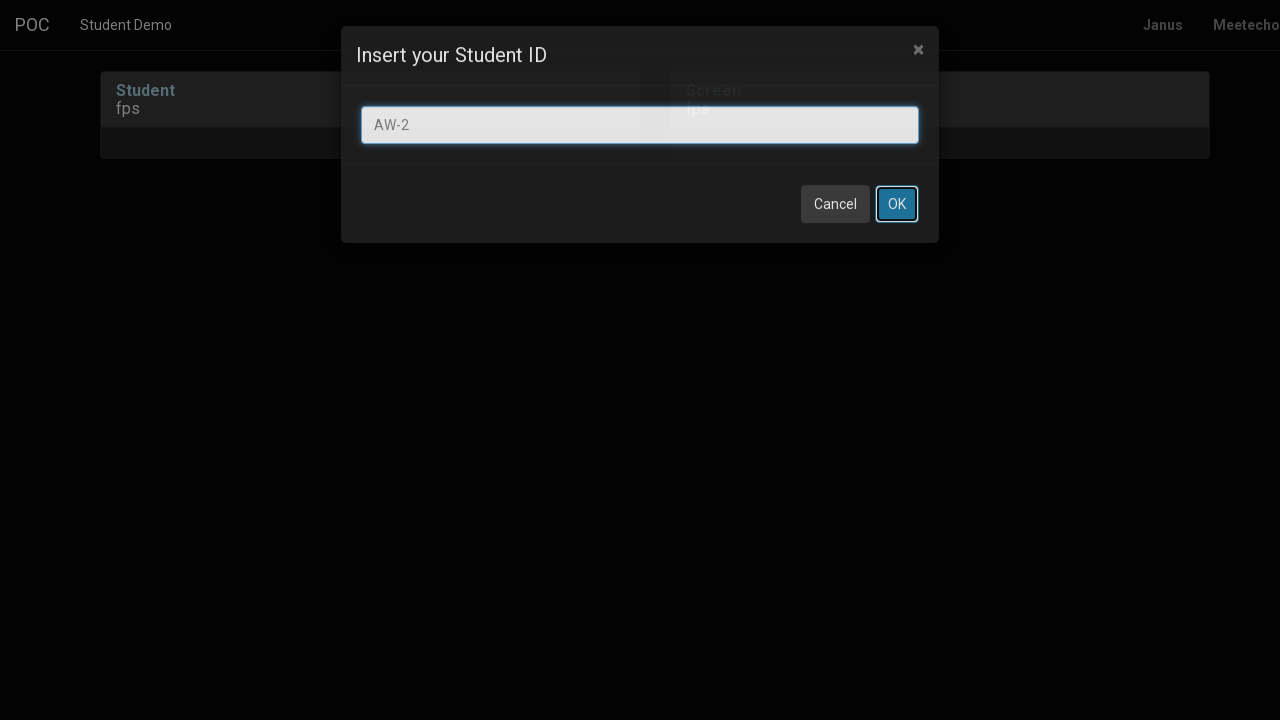

Waited 8 seconds for page to process student ID
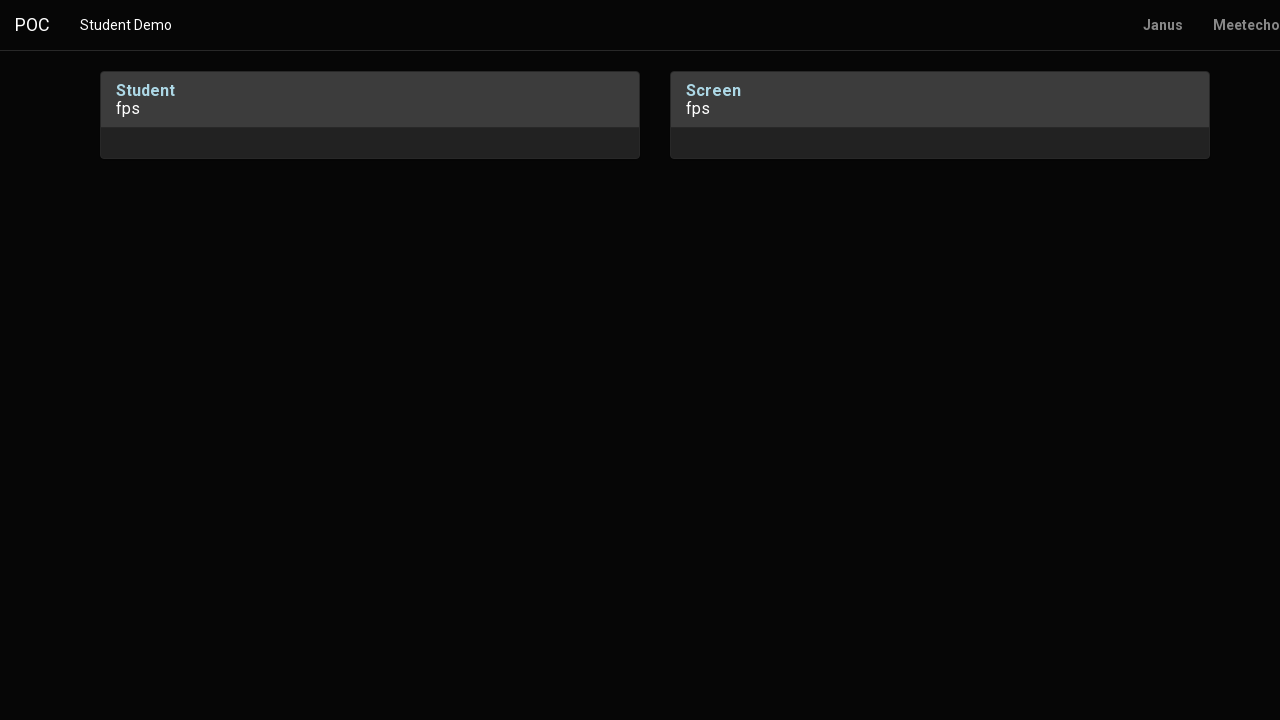

Pressed Tab key for navigation
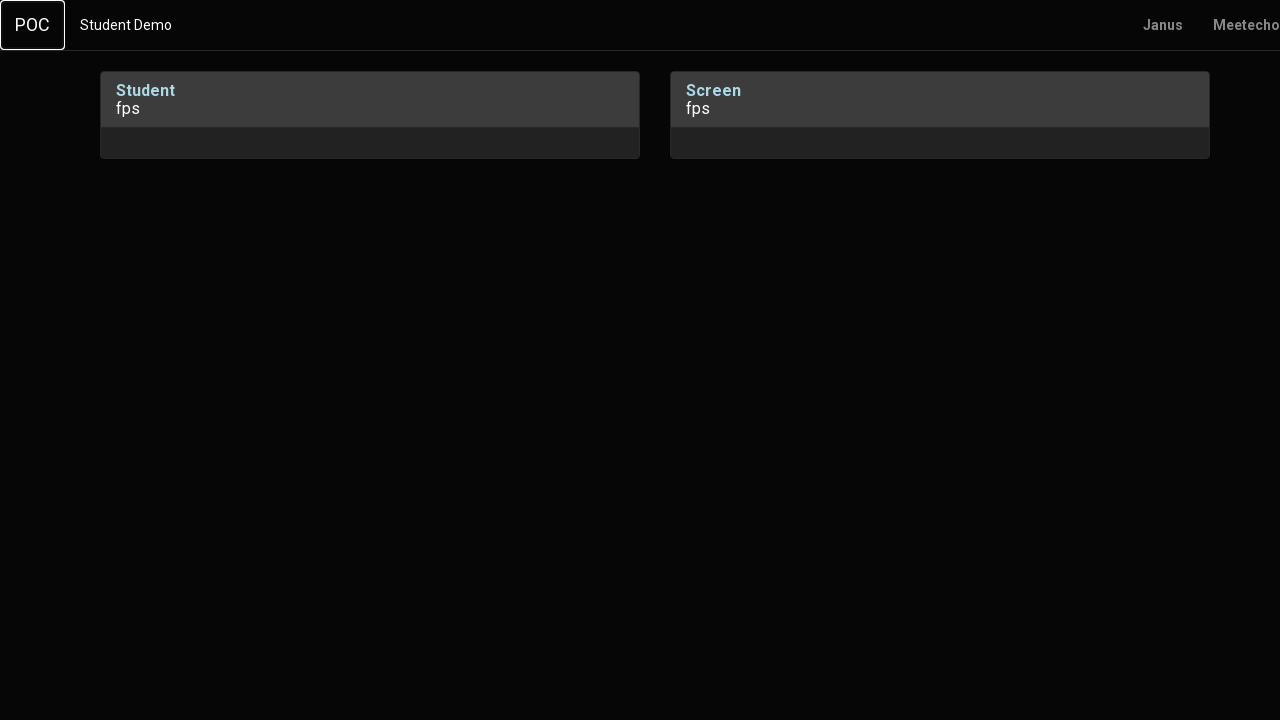

Waited 1 second after Tab press
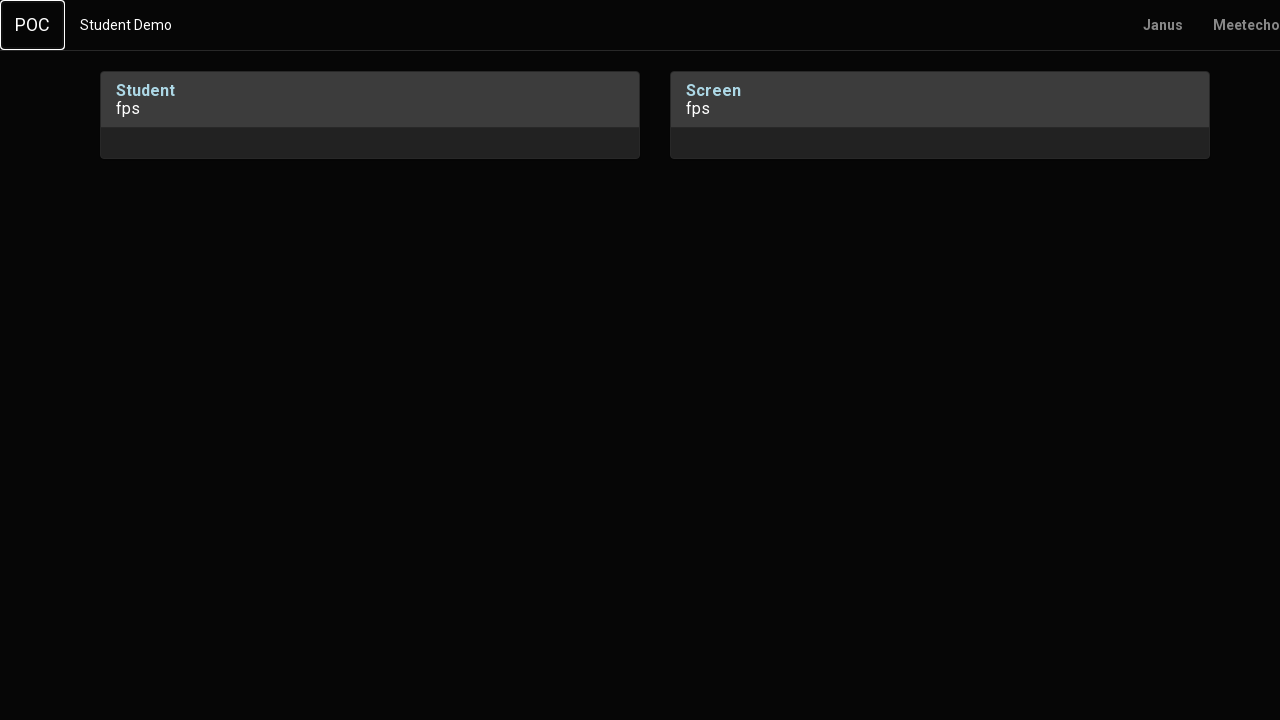

Pressed Enter key to confirm selection
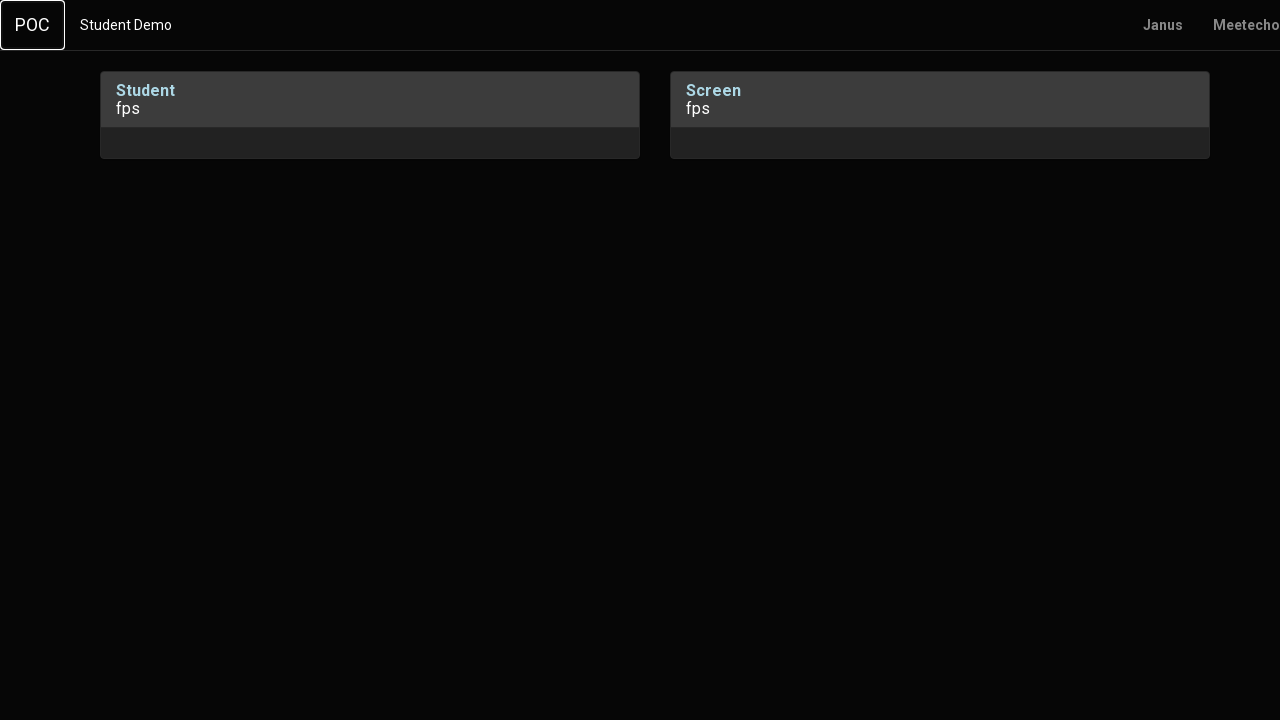

Waited 2 seconds after Enter press
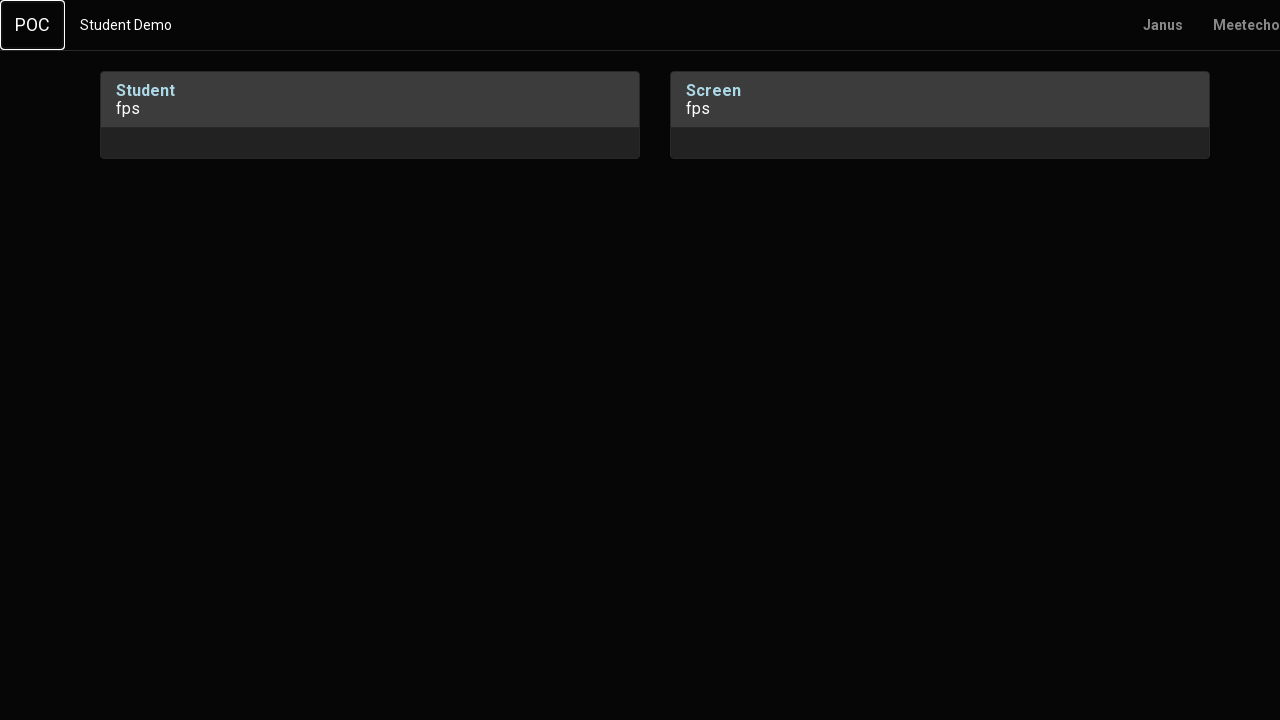

Pressed Tab key for further navigation
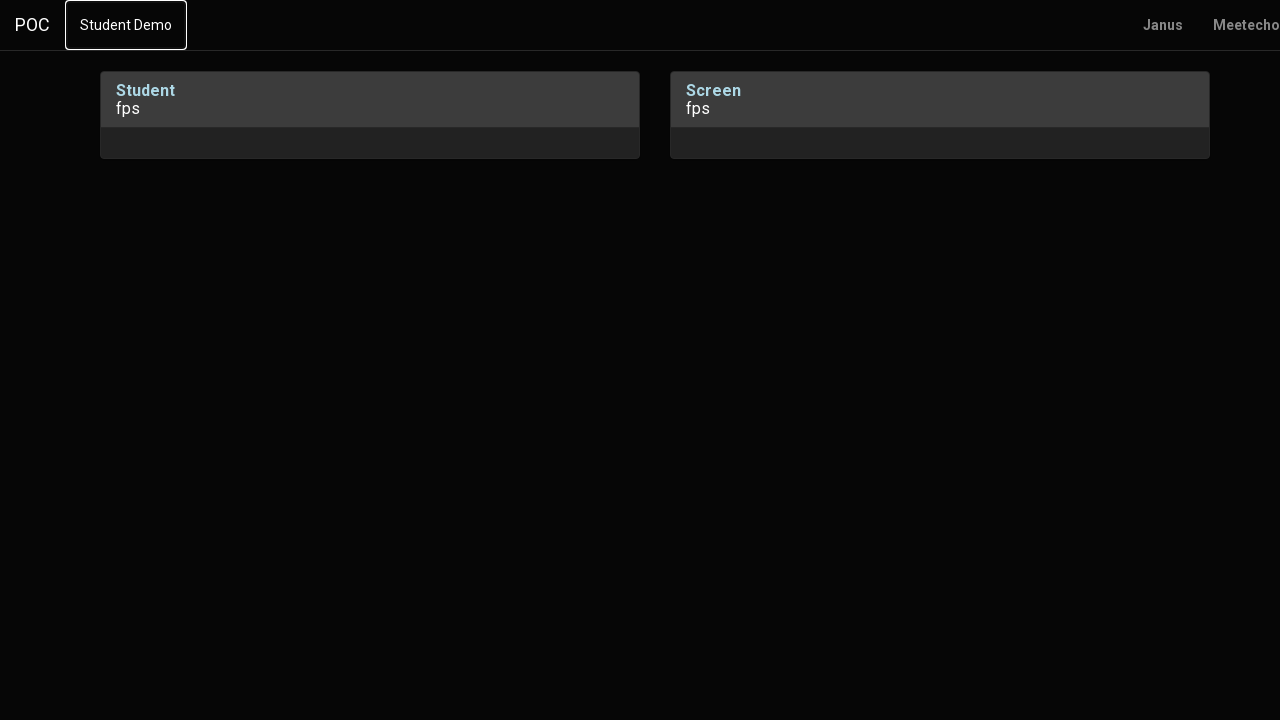

Waited 1 second after Tab press
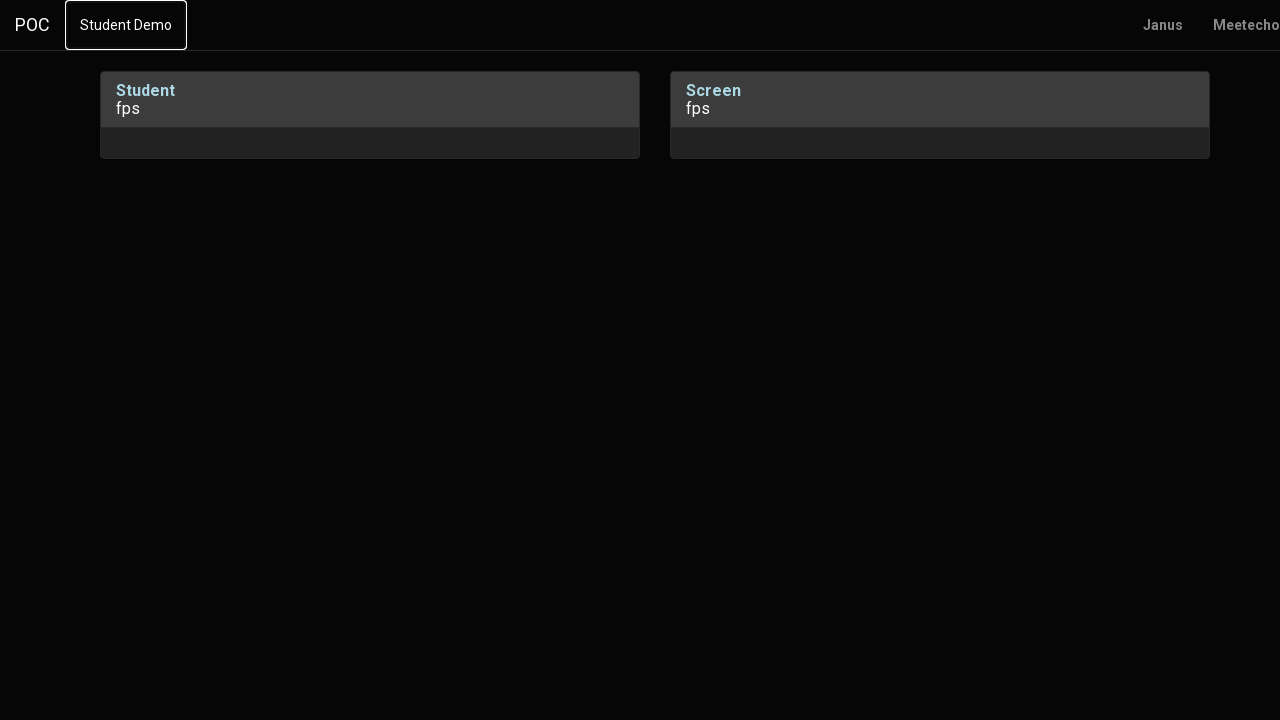

Pressed Tab key again for additional navigation
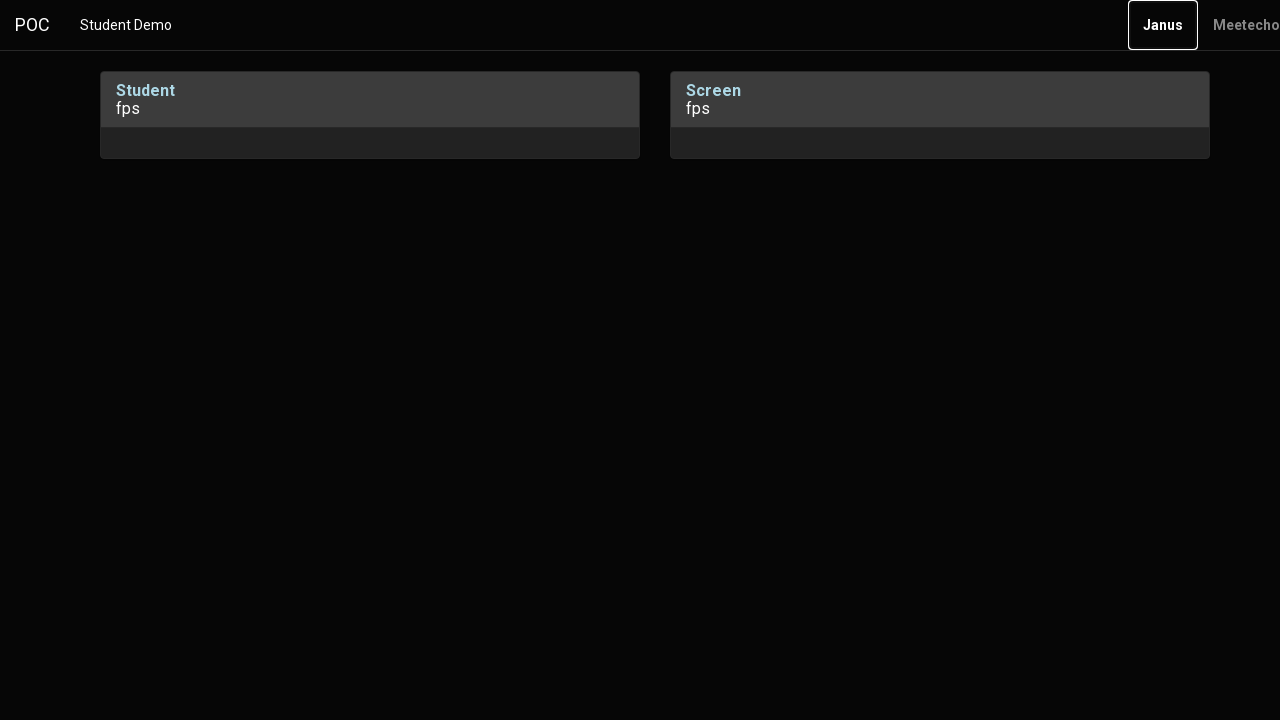

Waited 2 seconds after second Tab press
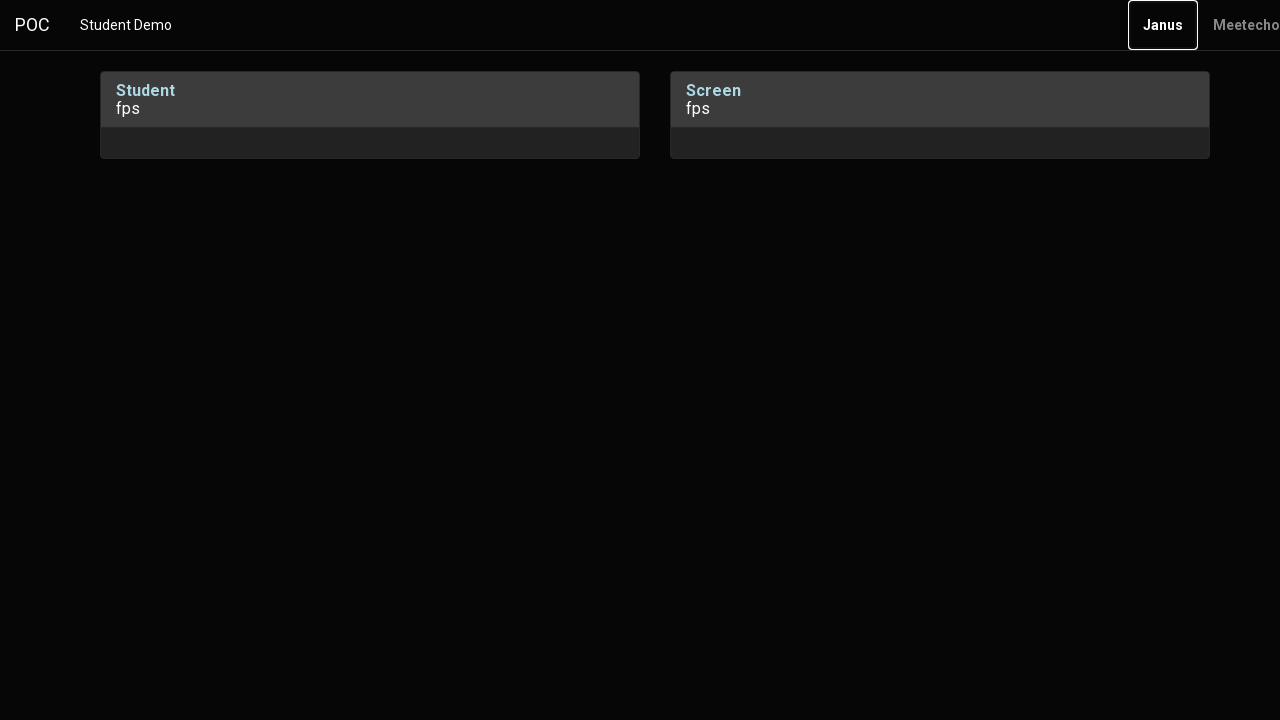

Pressed Enter key to execute final action
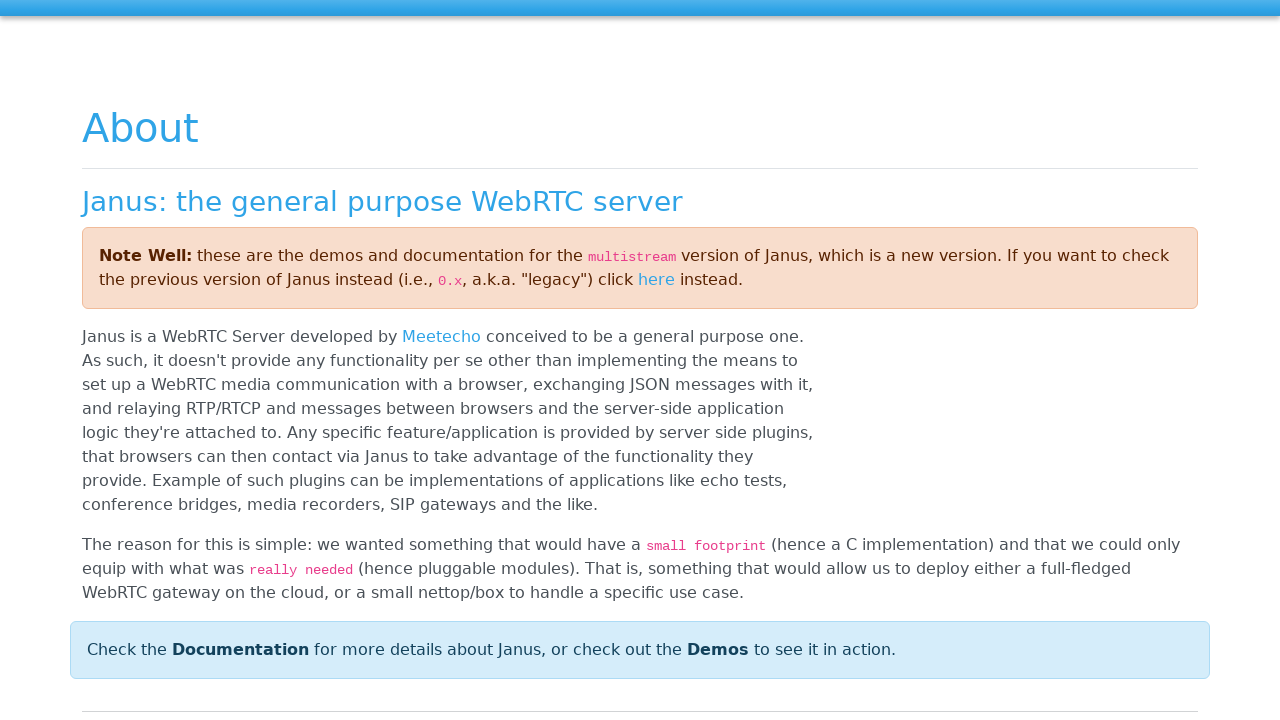

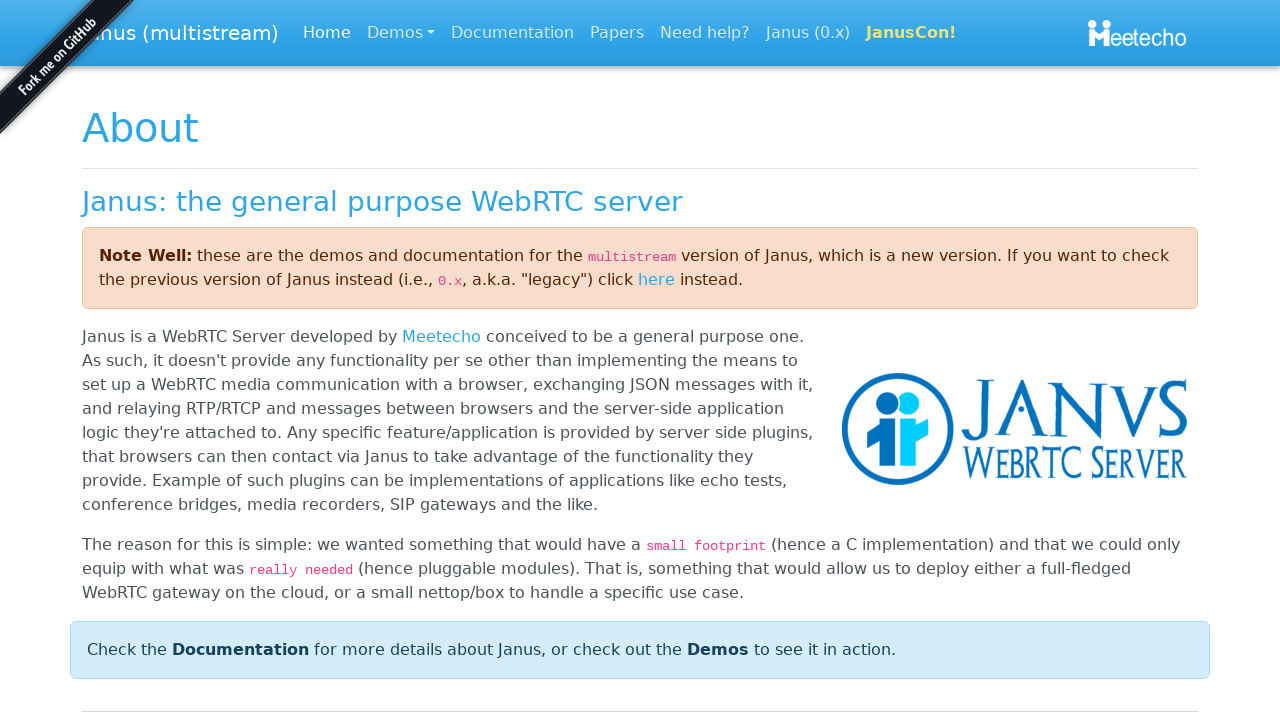